Navigates to the Applitools demo page, waits for the login window to load, and clicks the "Log in" button to access the app page.

Starting URL: https://demo.applitools.com

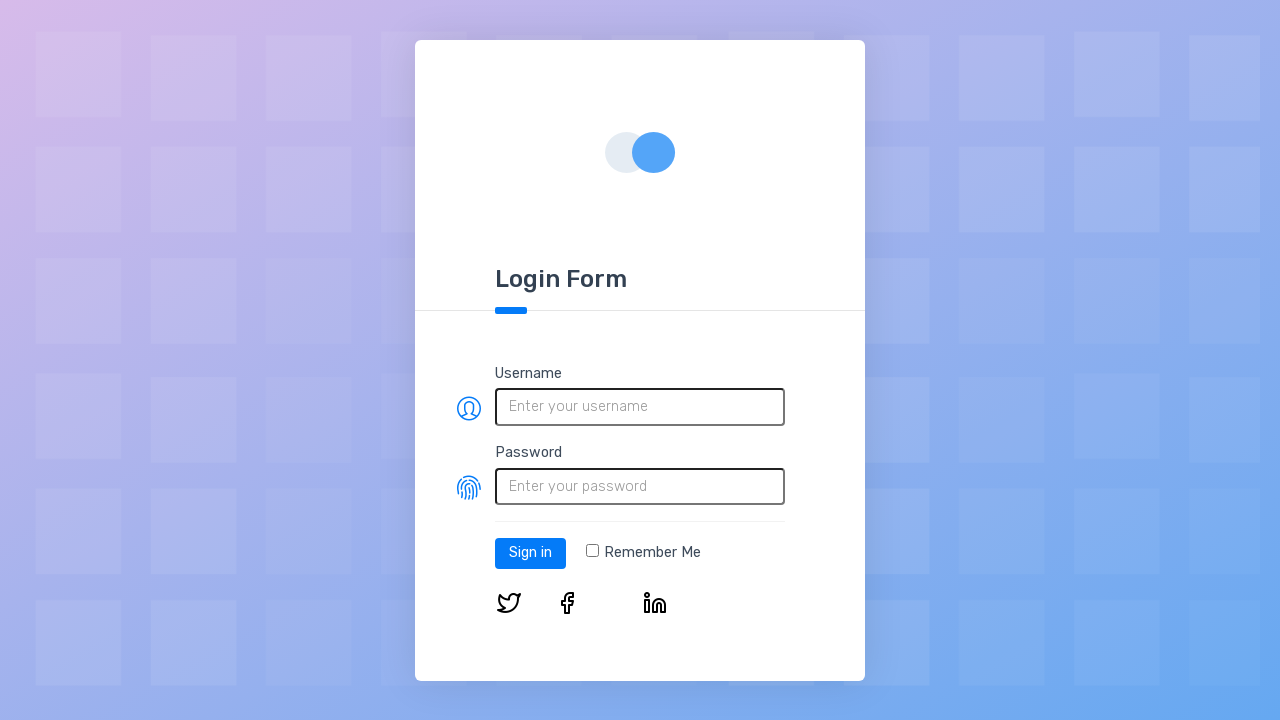

Waited for login page to fully load (networkidle)
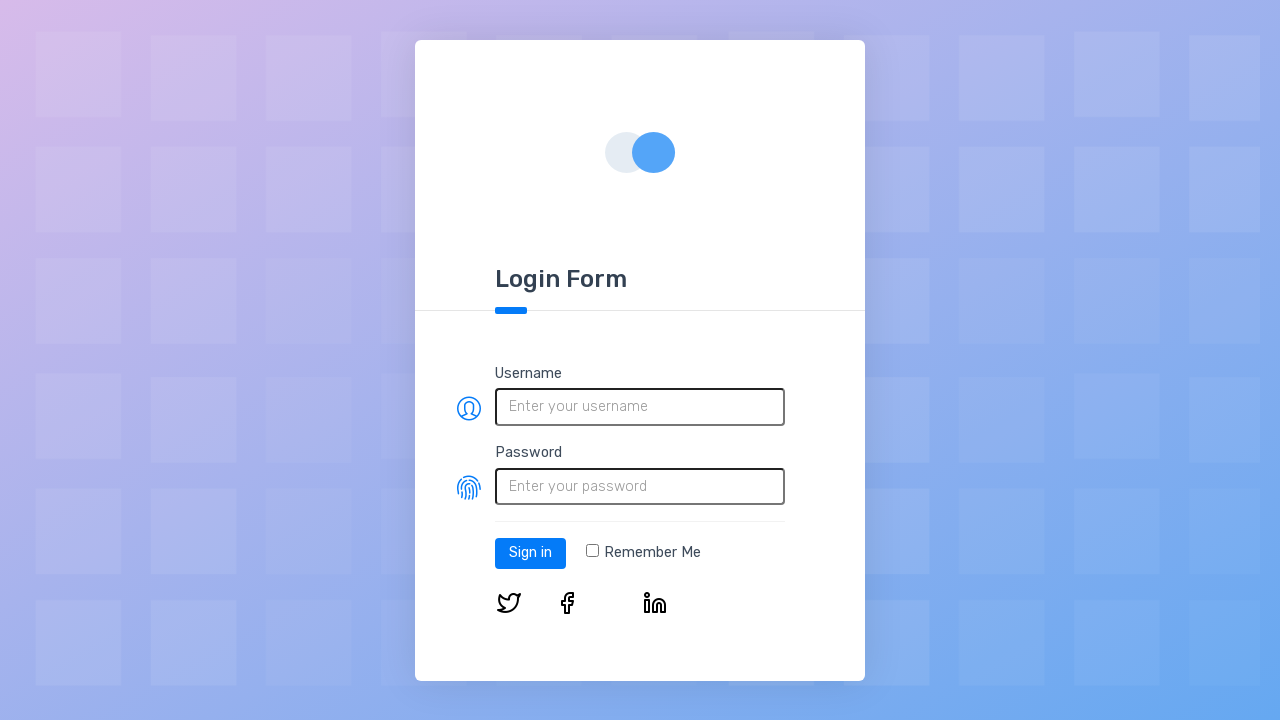

Login button (#log-in) became visible
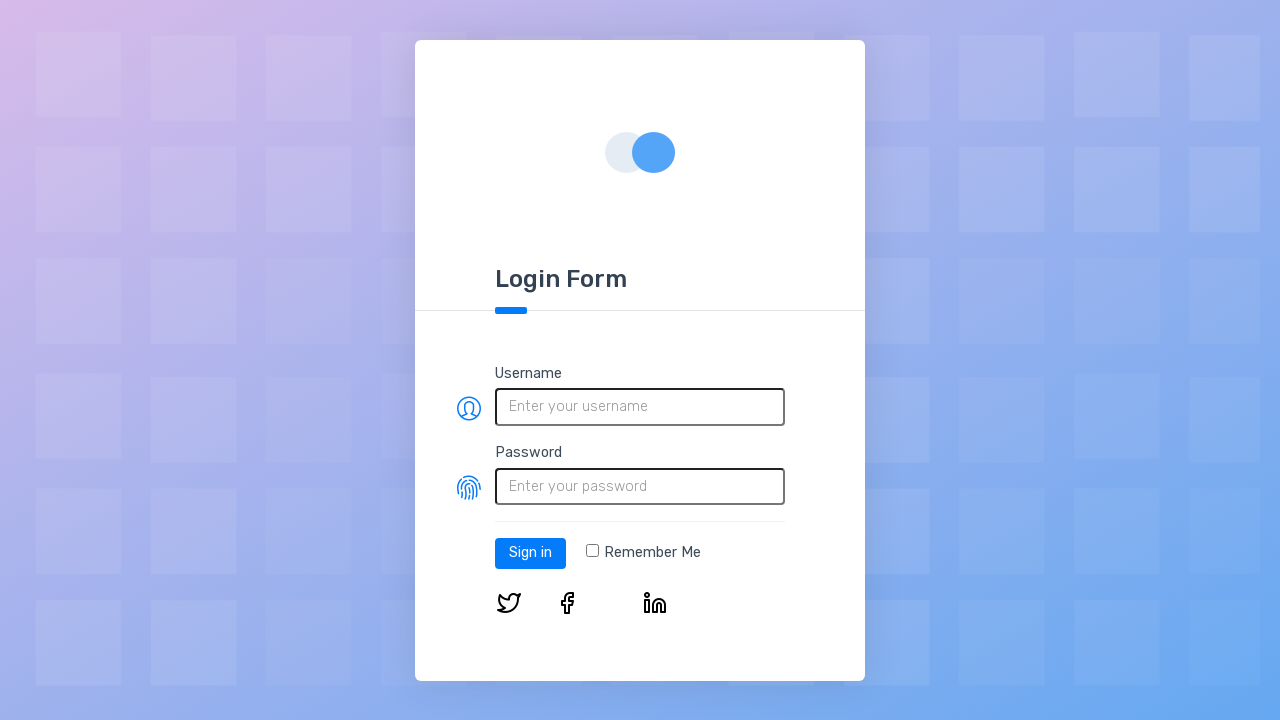

Clicked the 'Log in' button at (530, 553) on #log-in
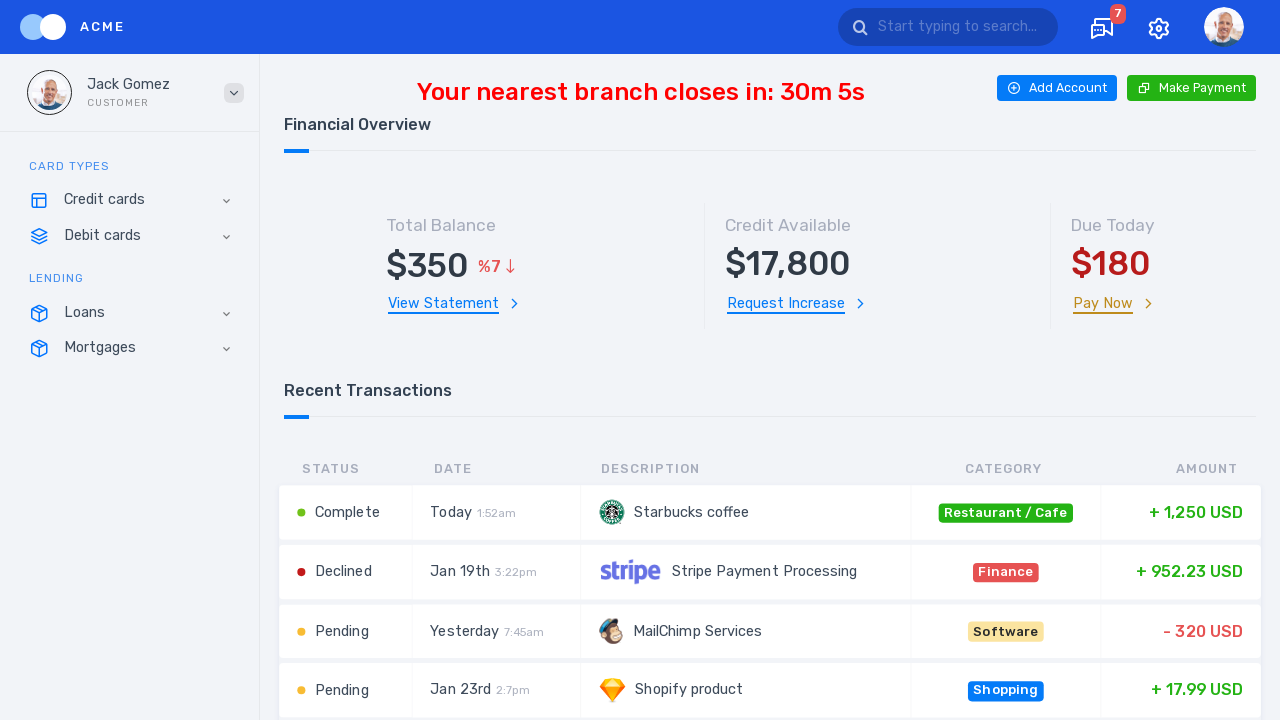

App page loaded successfully after login (networkidle)
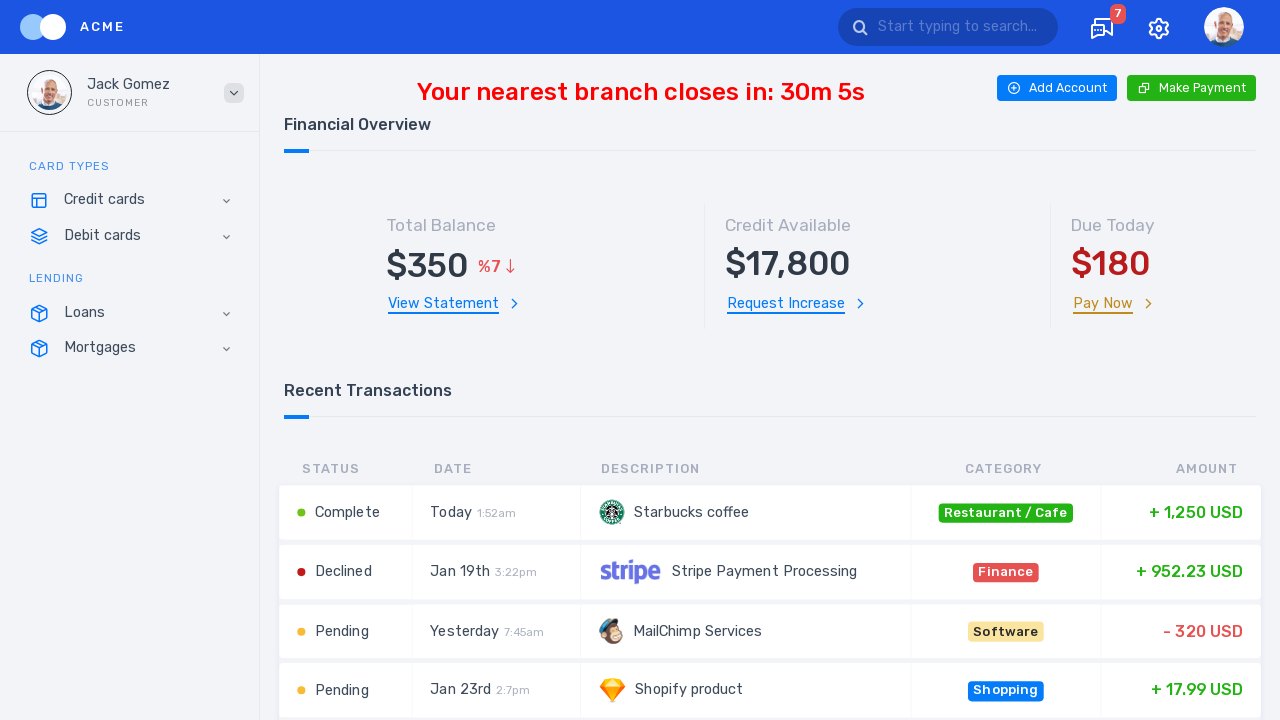

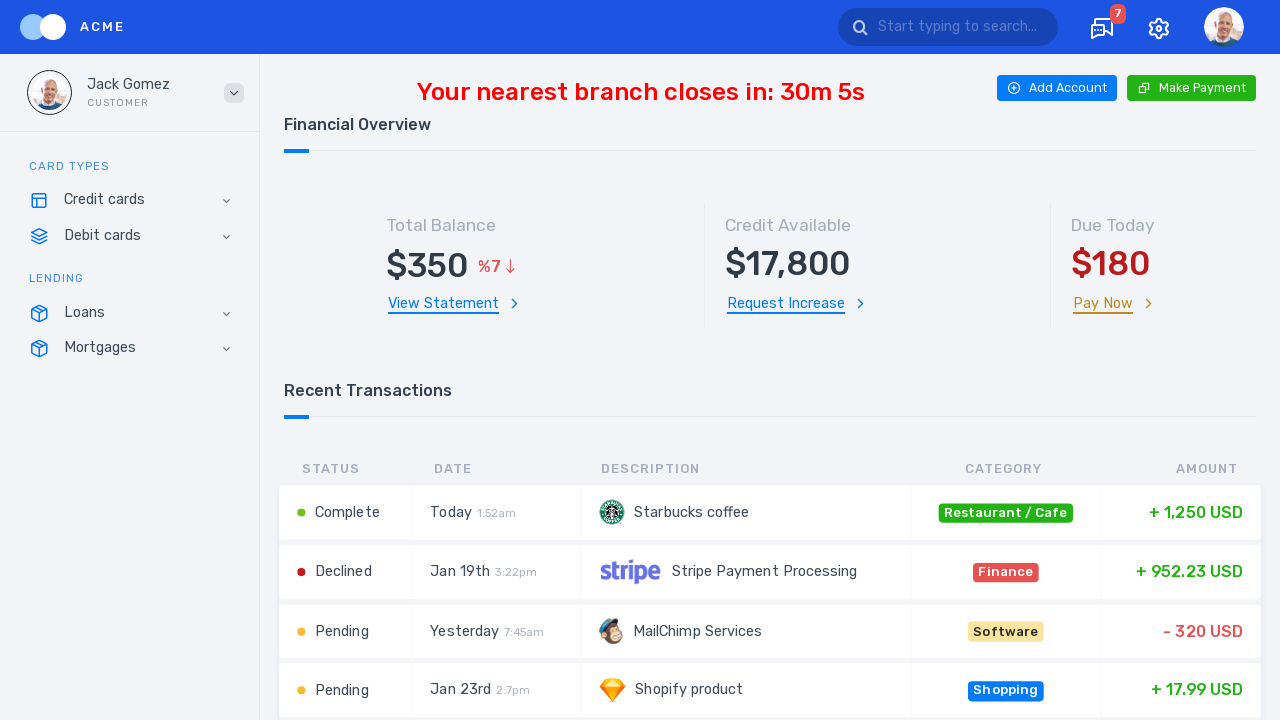